Tests static dropdown selection functionality by selecting options using different methods - by index, visible text, and value

Starting URL: https://rahulshettyacademy.com/dropdownsPractise/

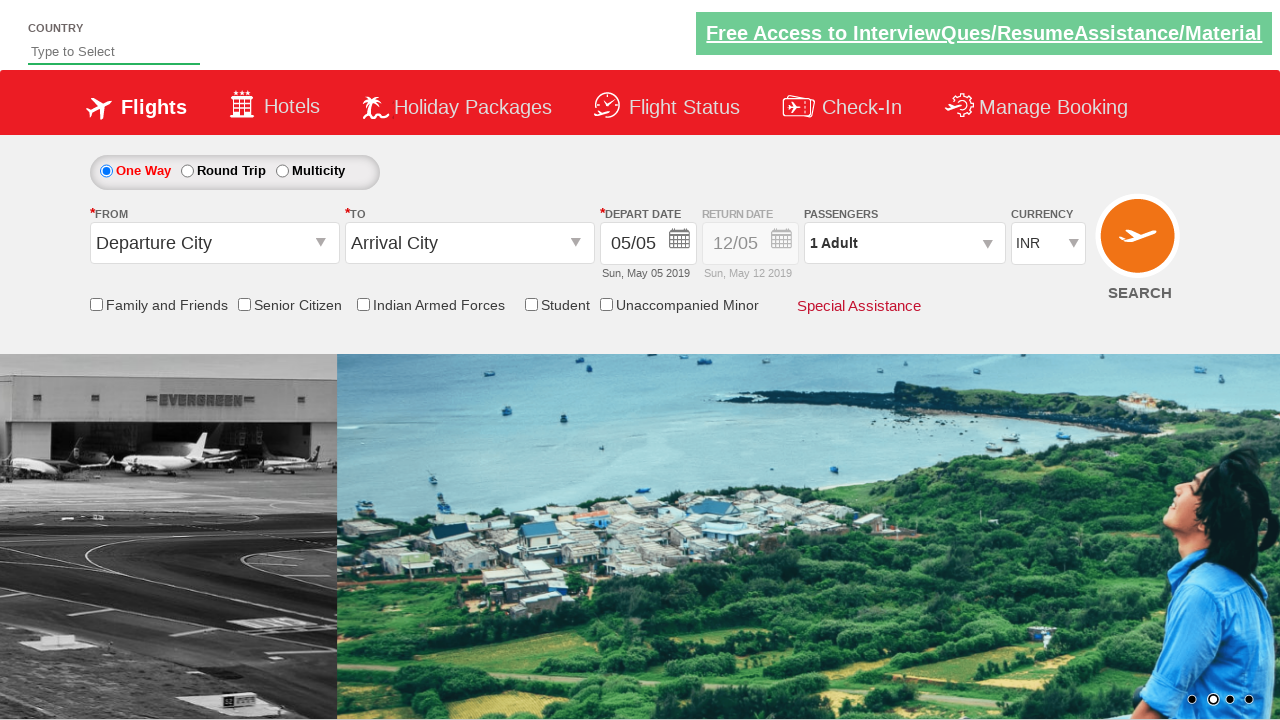

Selected 4th option (index 3) from currency dropdown on #ctl00_mainContent_DropDownListCurrency
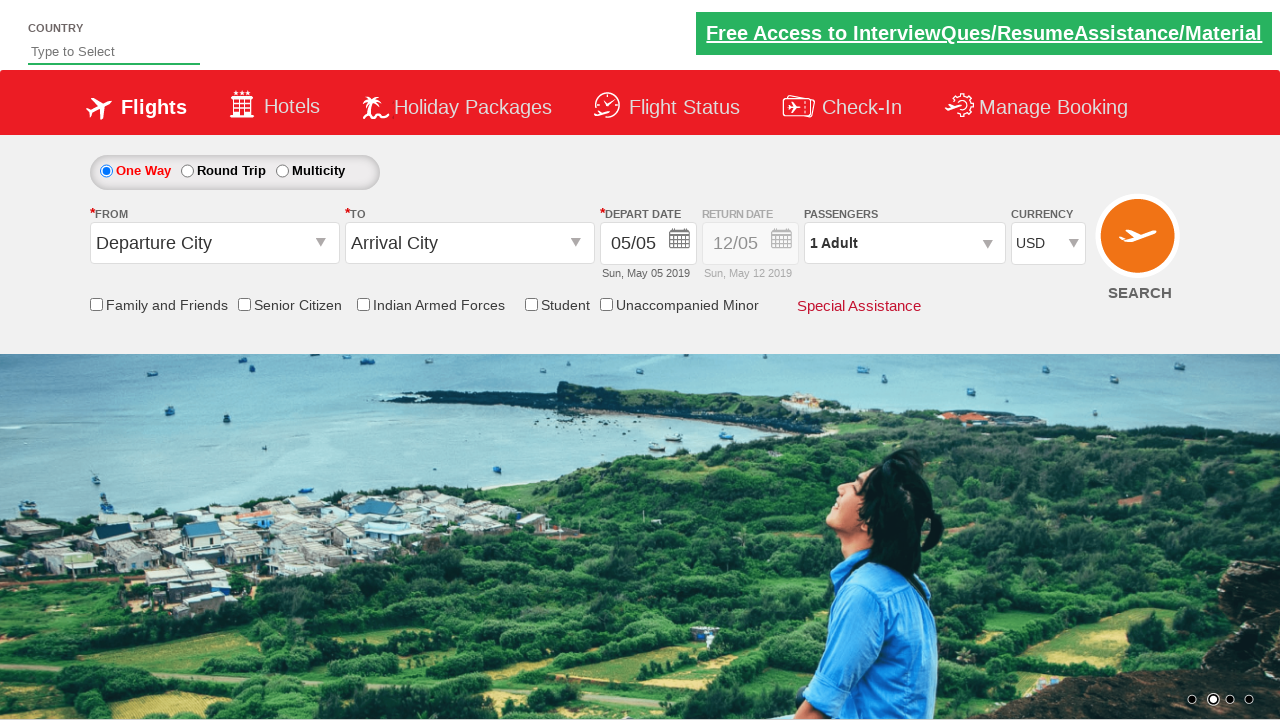

Selected AED option by visible text from currency dropdown on #ctl00_mainContent_DropDownListCurrency
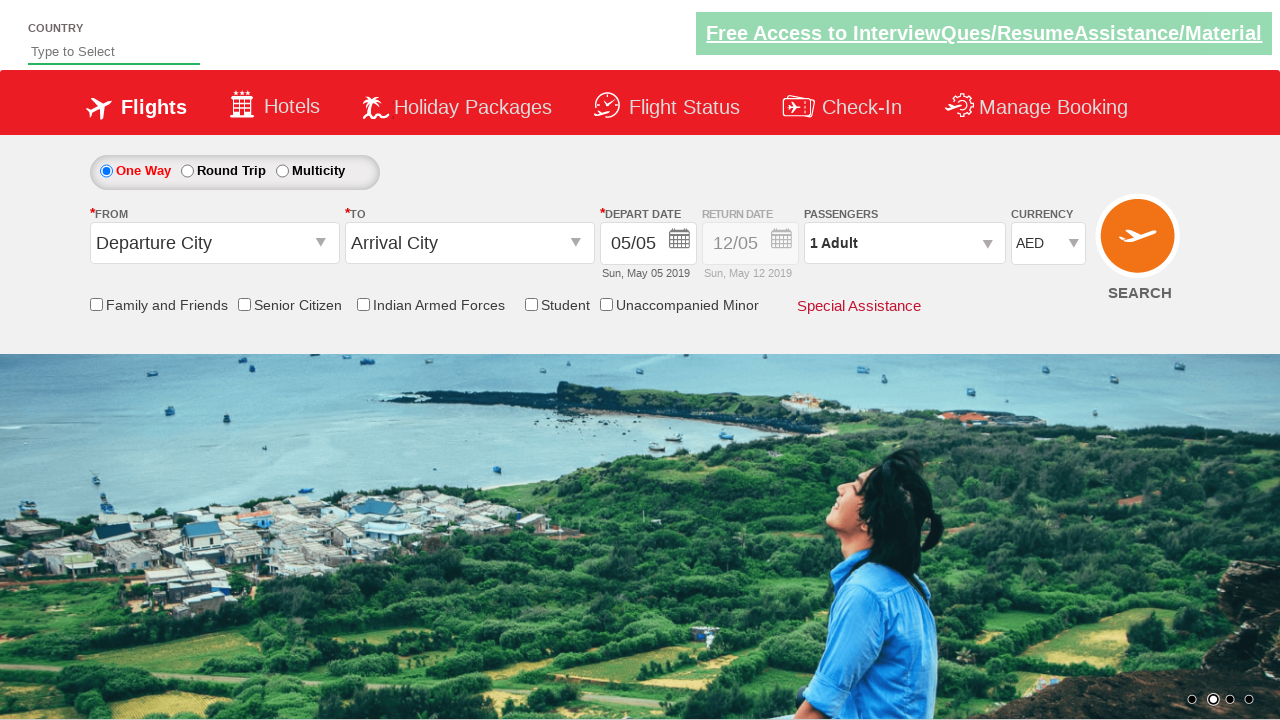

Selected INR option by value from currency dropdown on #ctl00_mainContent_DropDownListCurrency
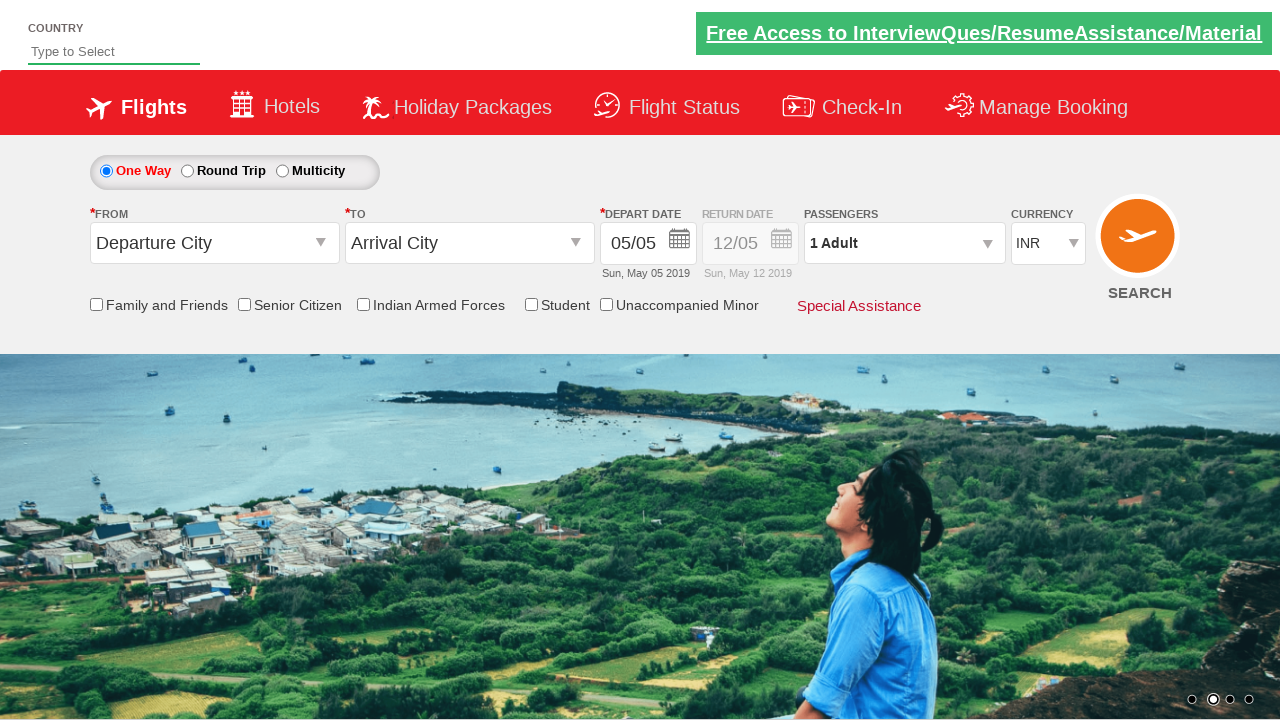

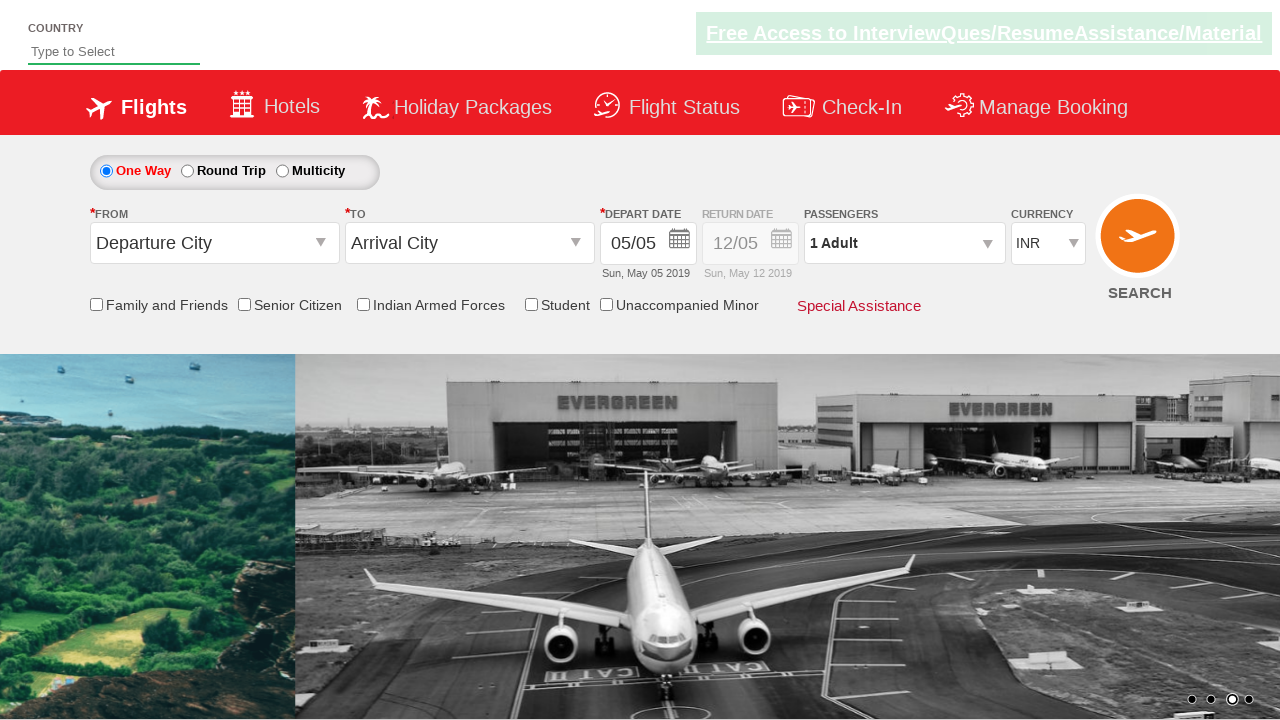